Tests explicit wait functionality by waiting for a price element to show "$100", then clicking a book button, reading an input value, calculating a mathematical result using logarithm and sine functions, filling in the answer, and submitting the form.

Starting URL: http://suninjuly.github.io/explicit_wait2.html

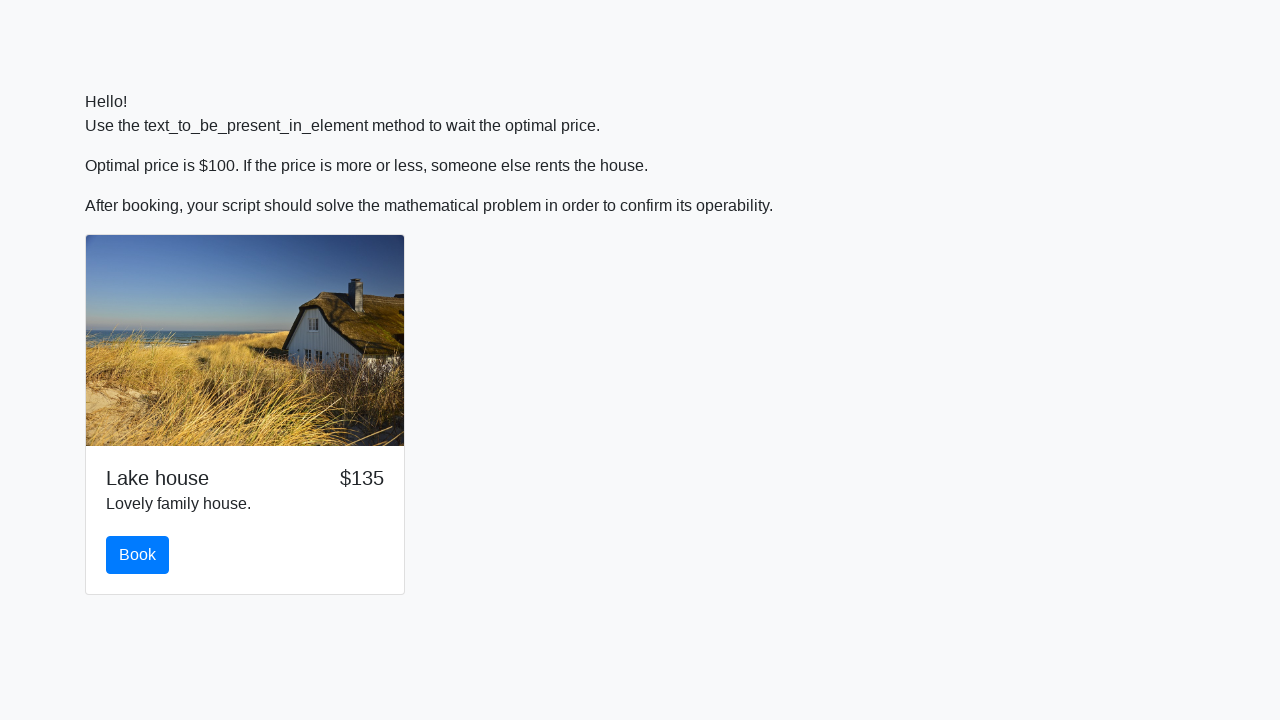

Waited for price element to display '$100'
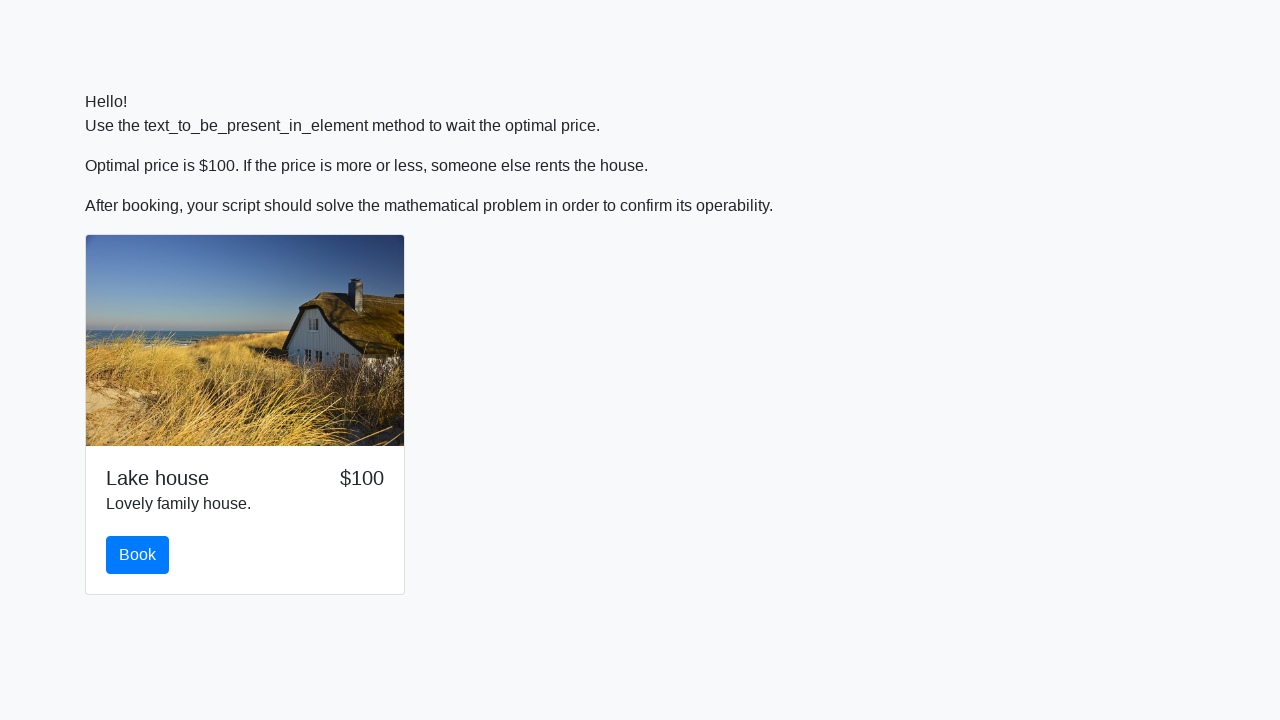

Clicked the book button at (138, 555) on #book
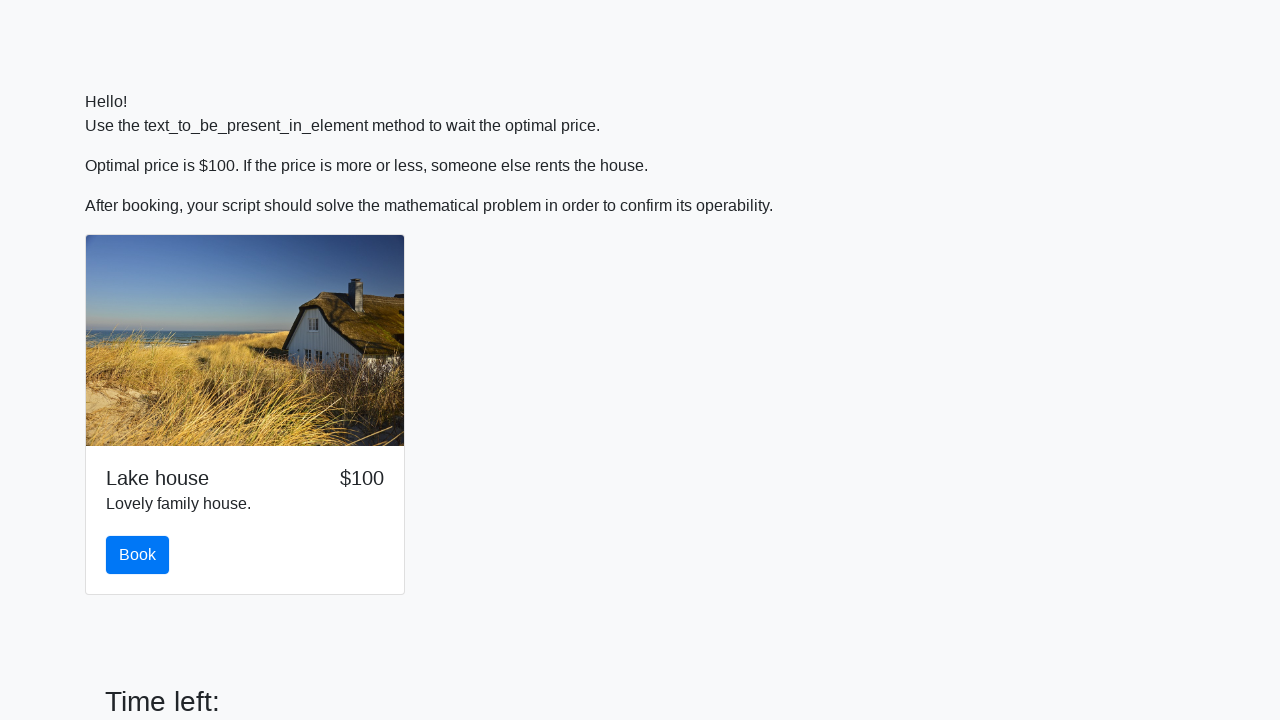

Retrieved input value for calculation: 225
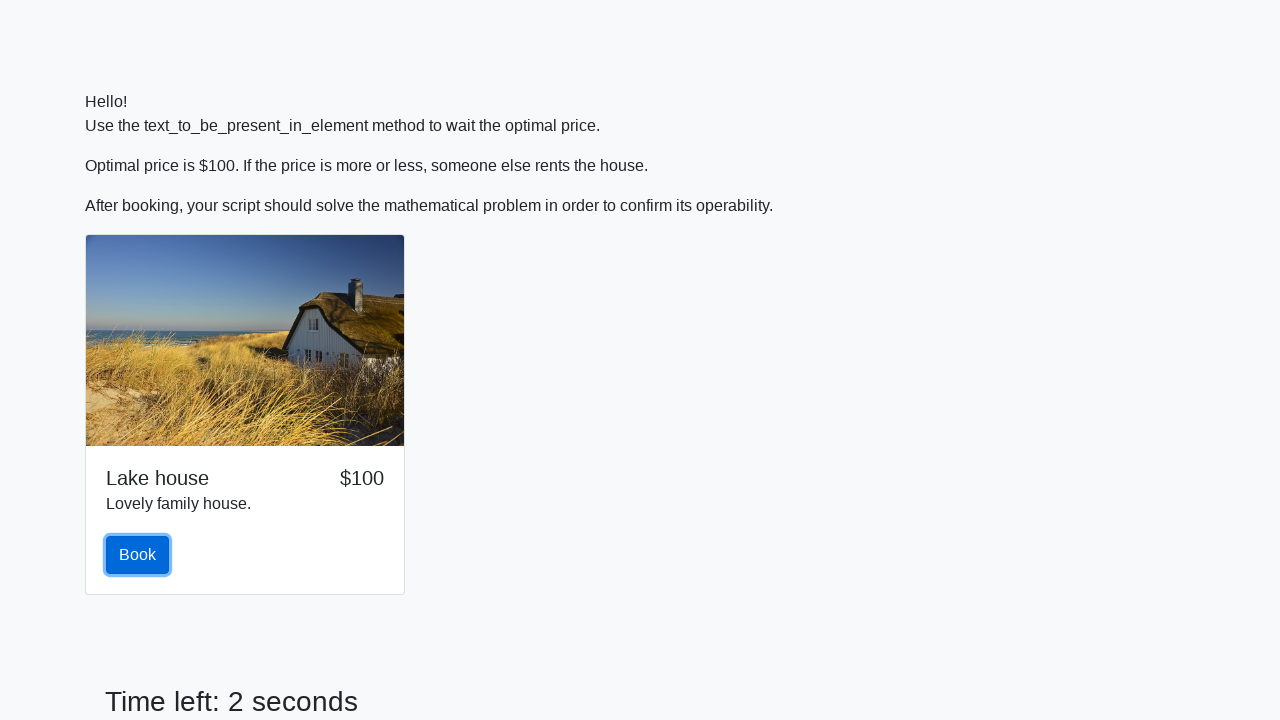

Calculated mathematical result using logarithm and sine functions: 2.4124379711092487
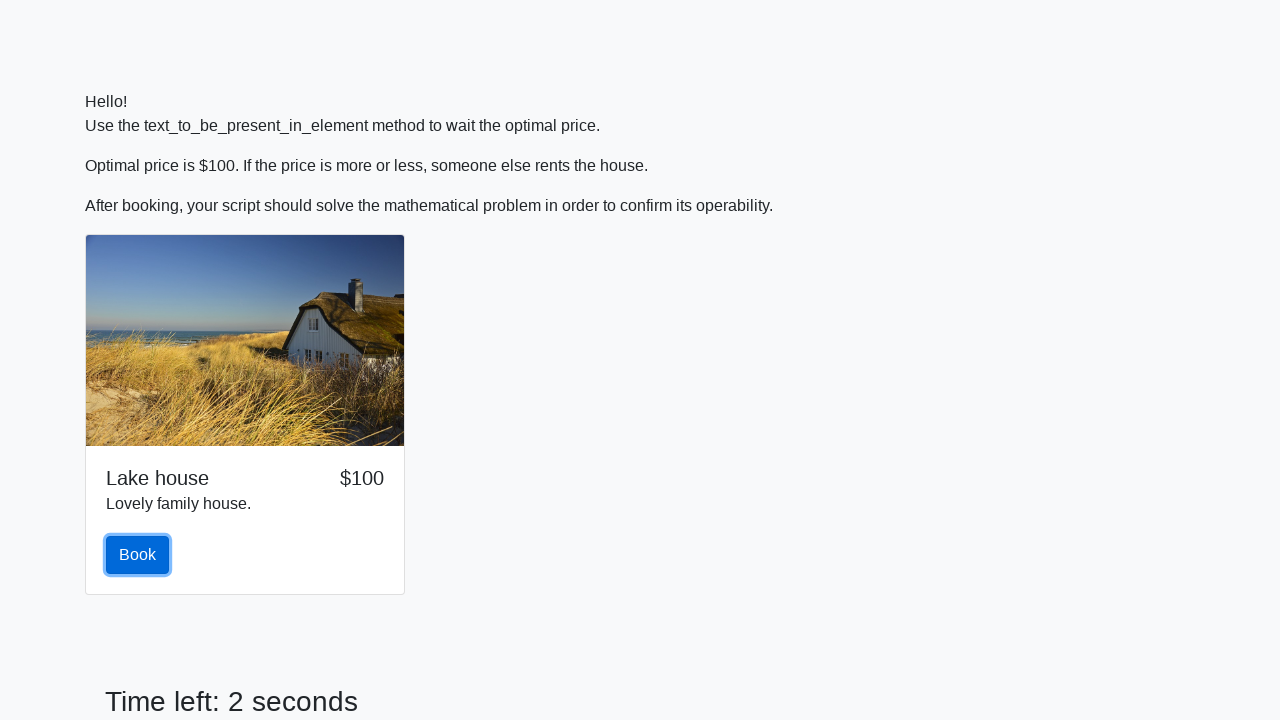

Filled answer field with calculated value: 2.4124379711092487 on #answer
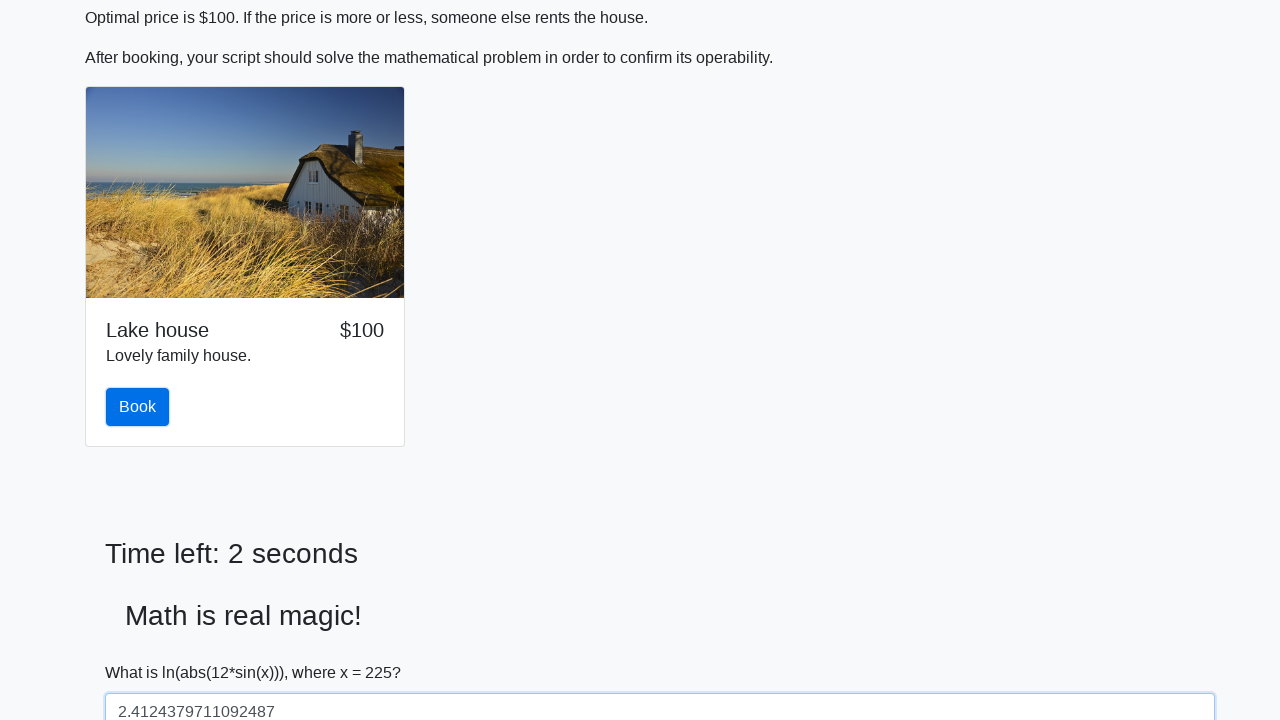

Clicked the solve button to submit the form at (143, 651) on #solve
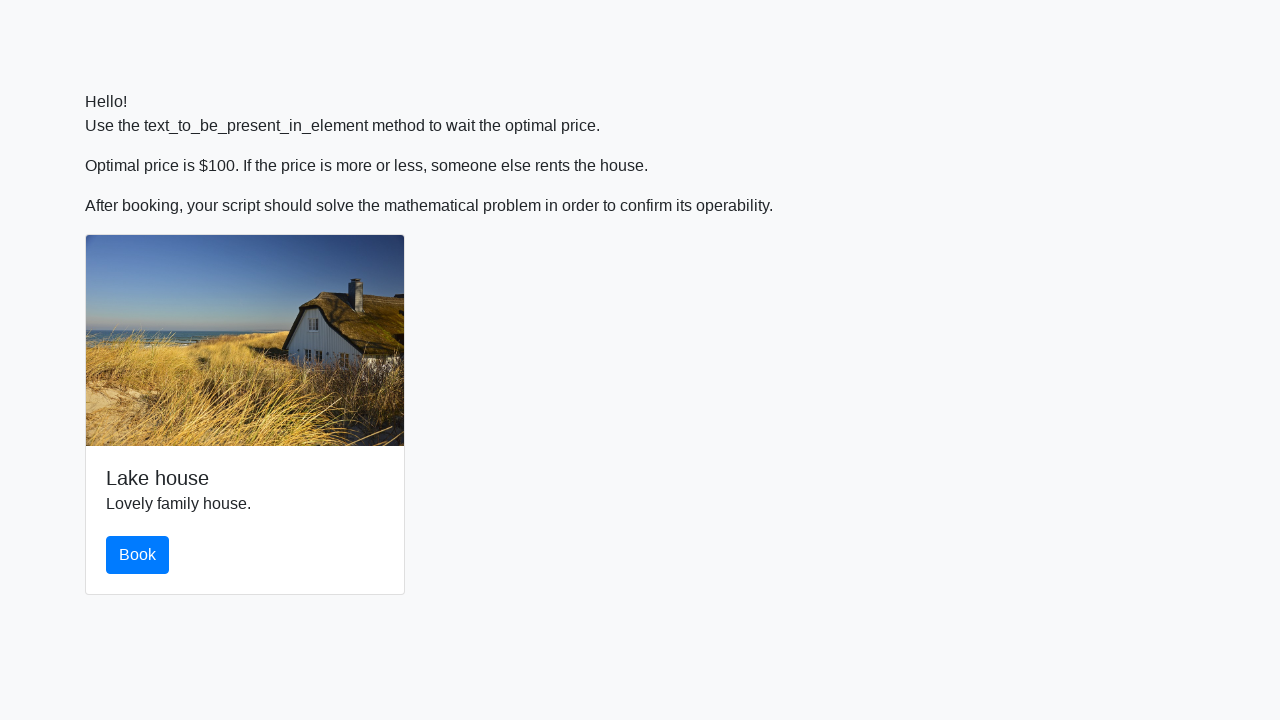

Set up dialog handler to accept alerts
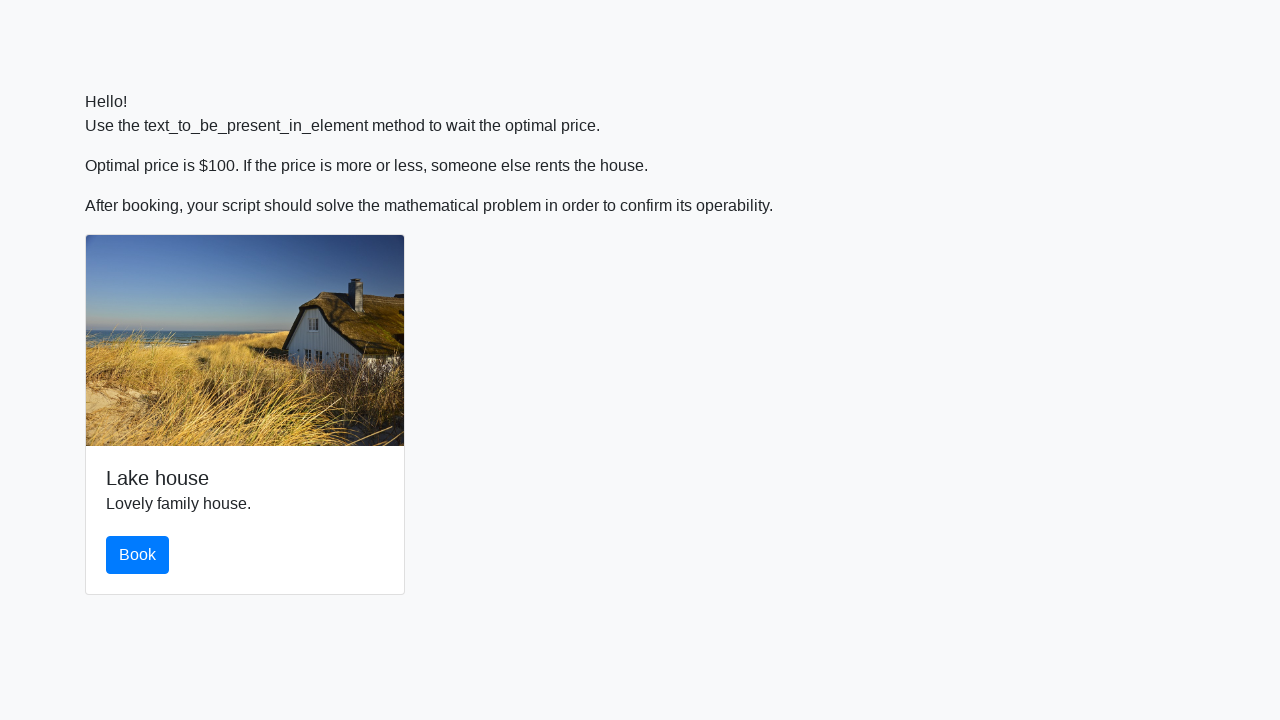

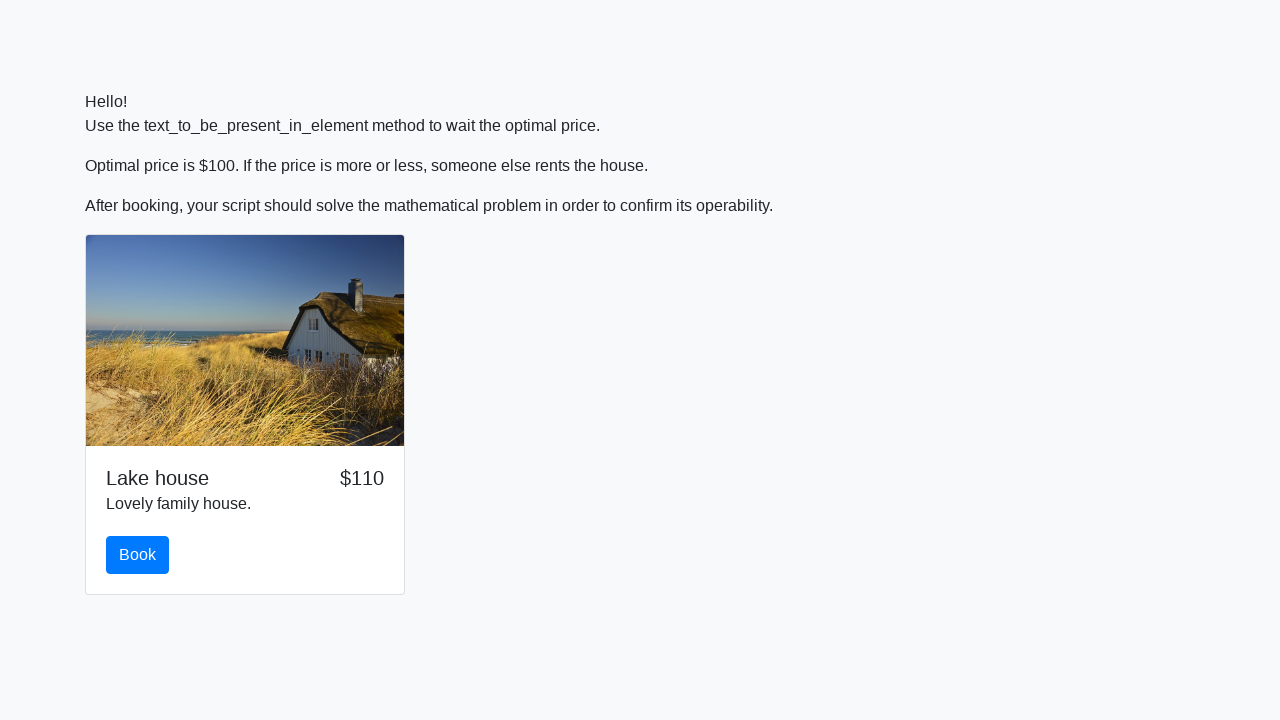